Tests a practice form by filling in last name and job title fields, clicking on form elements, selecting a radio button, and submitting the form.

Starting URL: http://formy-project.herokuapp.com/form

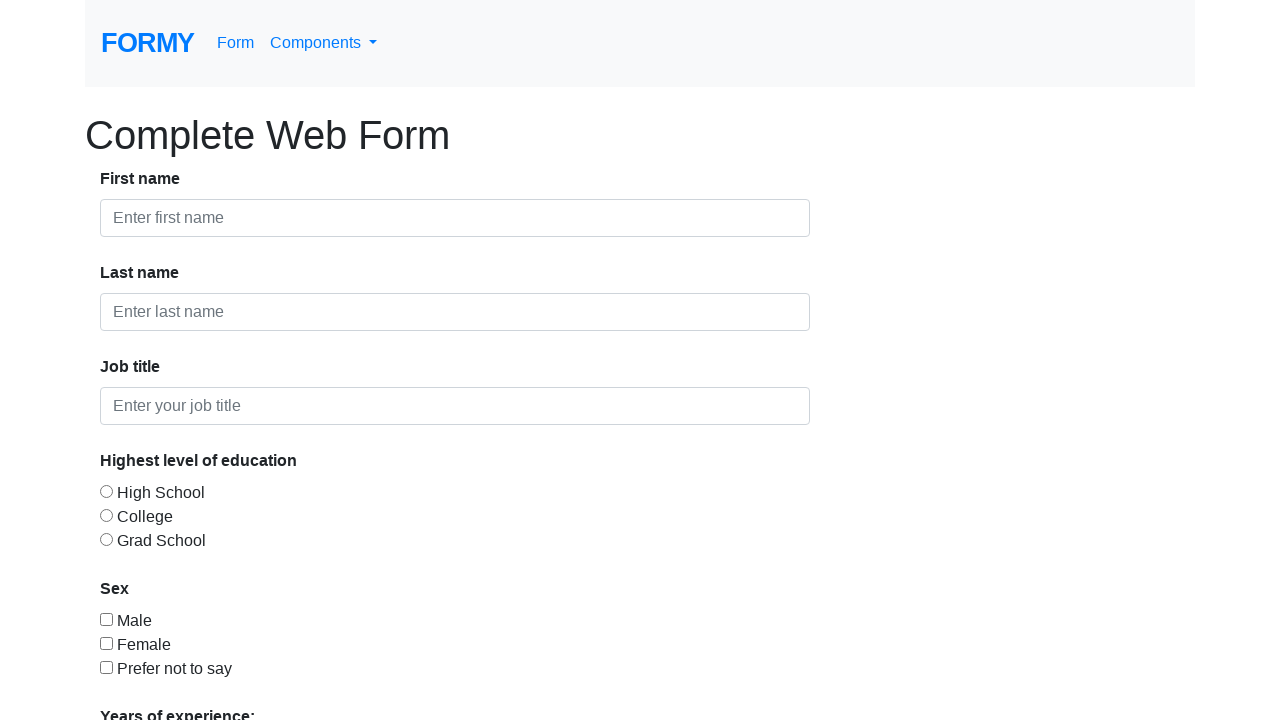

Filled last name field with 'Elkayal' on #last-name
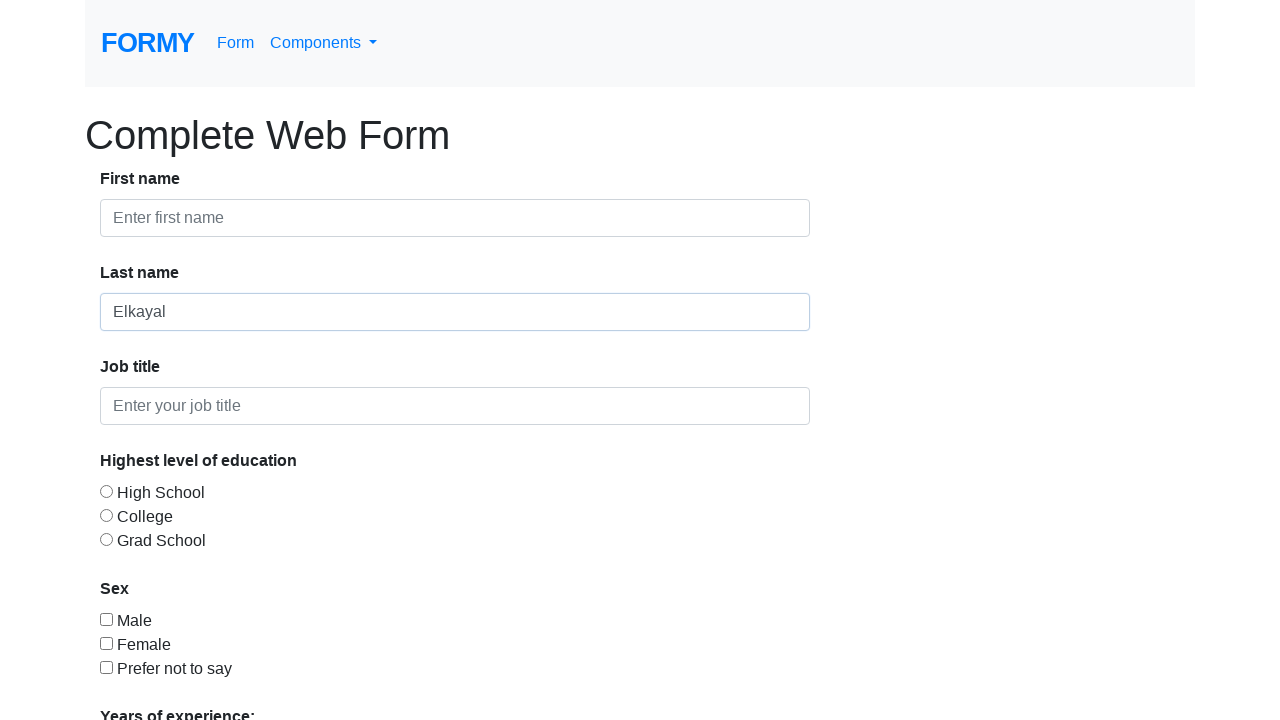

Filled job title field with 'Engineer' on #job-title
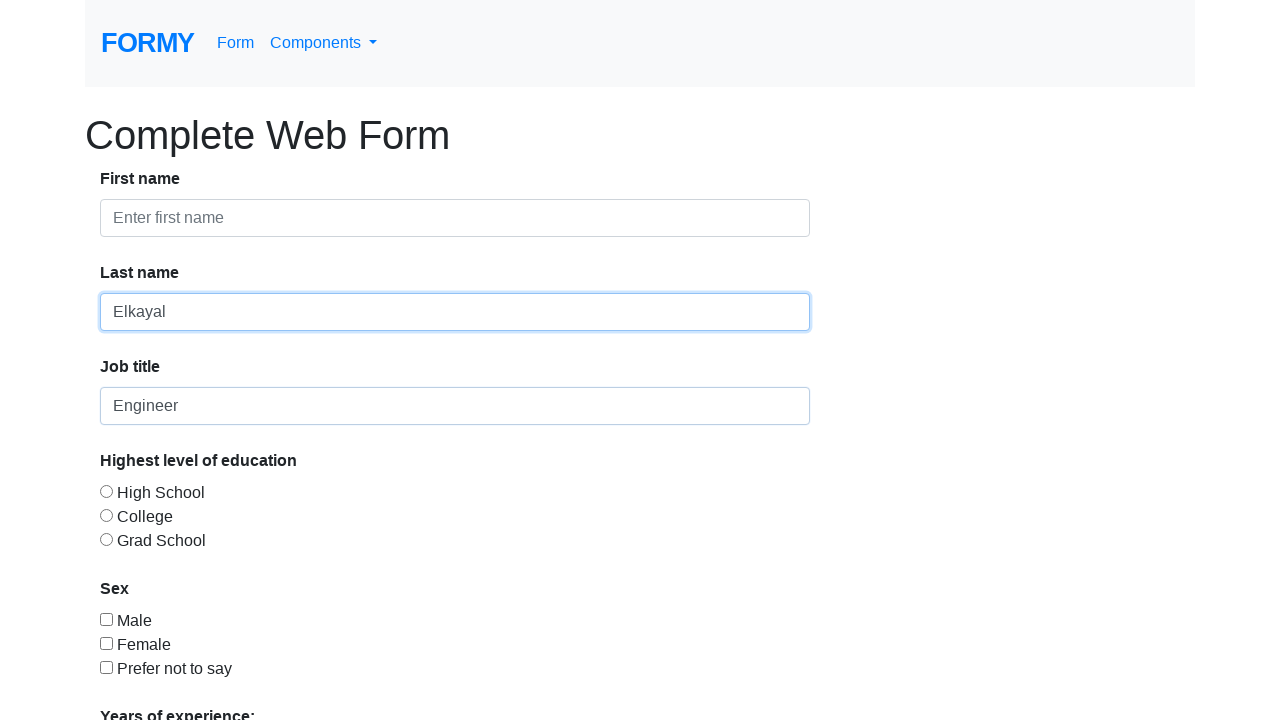

Clicked on last name field at (455, 312) on #last-name
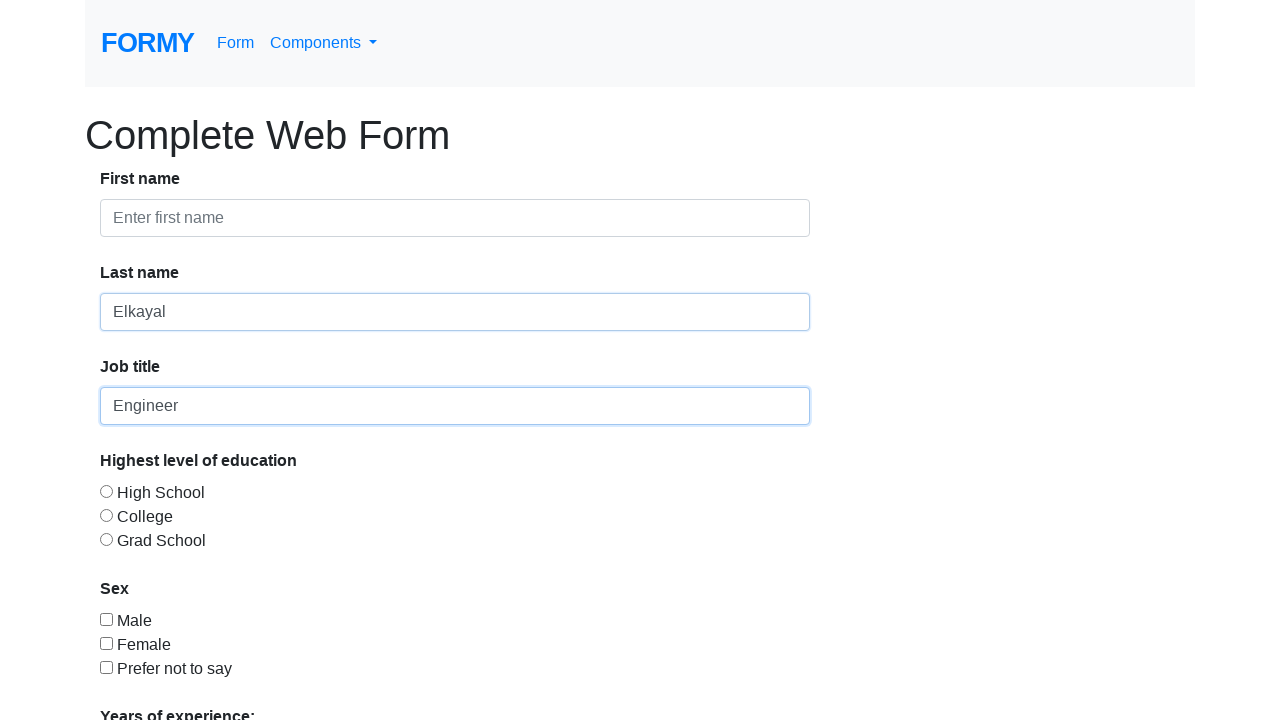

Clicked on job title field at (455, 406) on #job-title
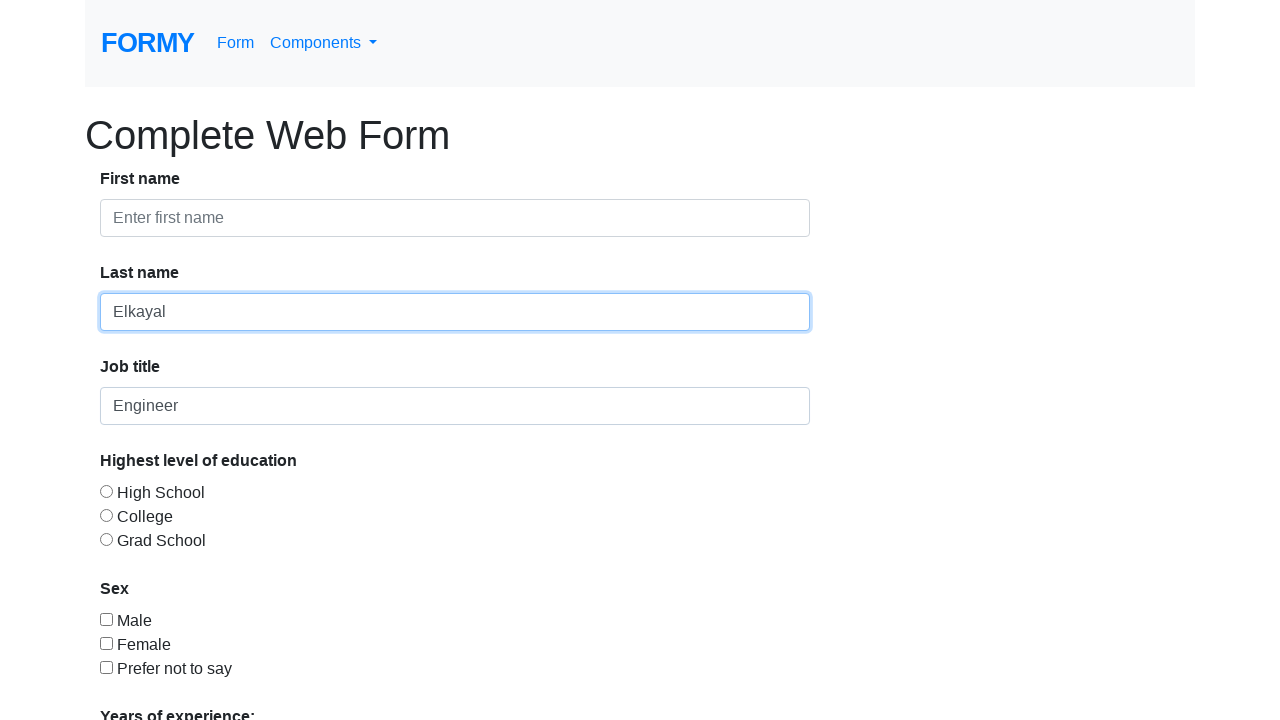

Selected radio button option 1 at (106, 491) on #radio-button-1
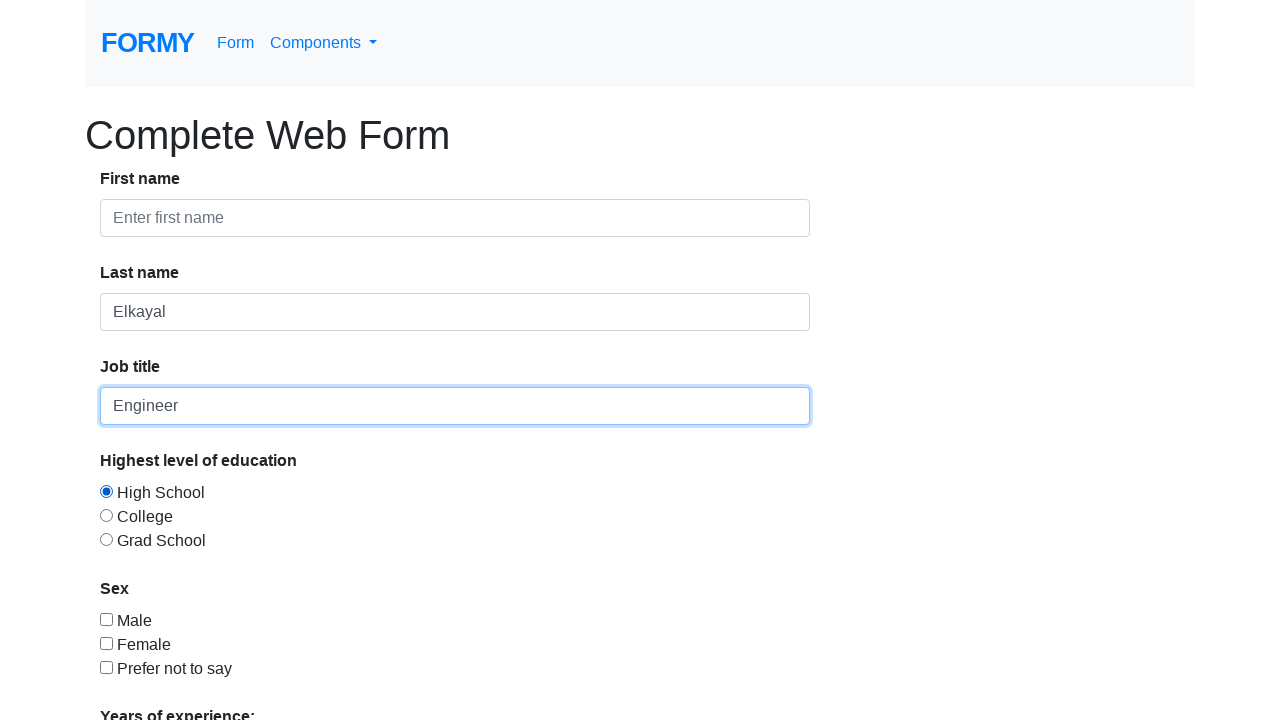

Clicked submit button to submit the practice form at (148, 680) on a.btn.btn-lg.btn-primary
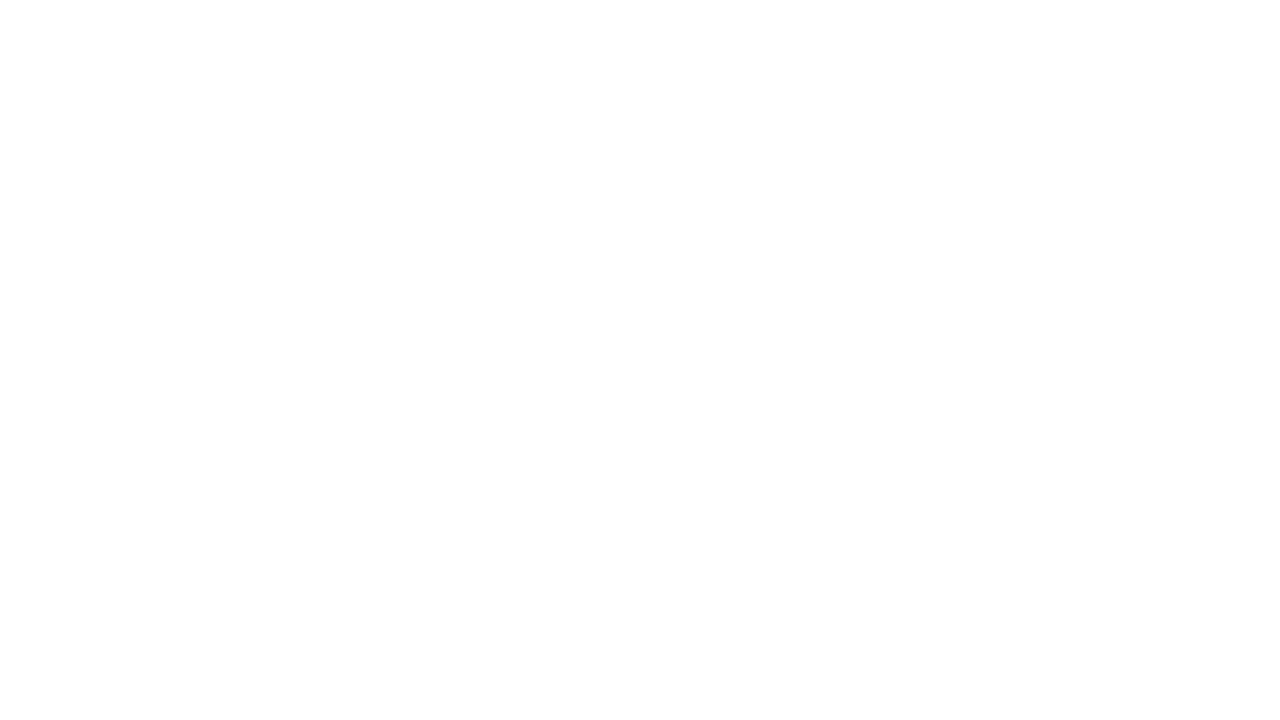

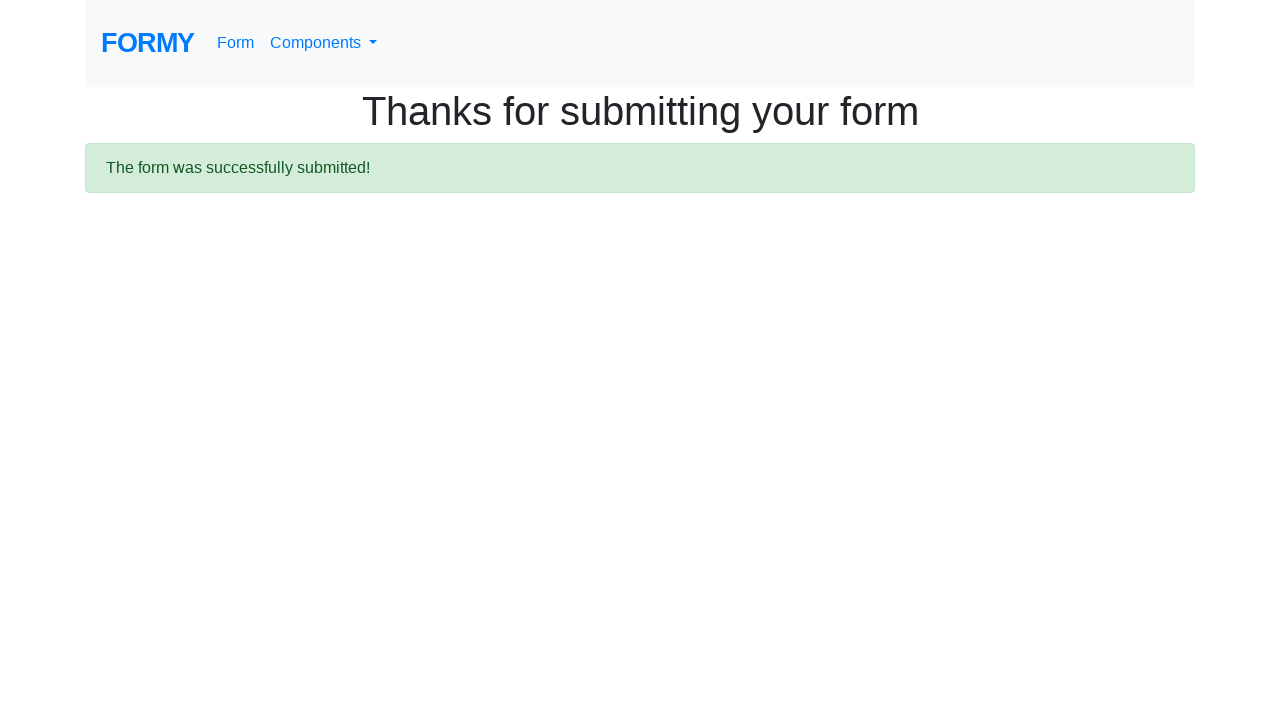